Tests the feedback form by entering name and age, submitting, and verifying the confirmation page shows the entered values

Starting URL: https://kristinek.github.io/site/tasks/provide_feedback

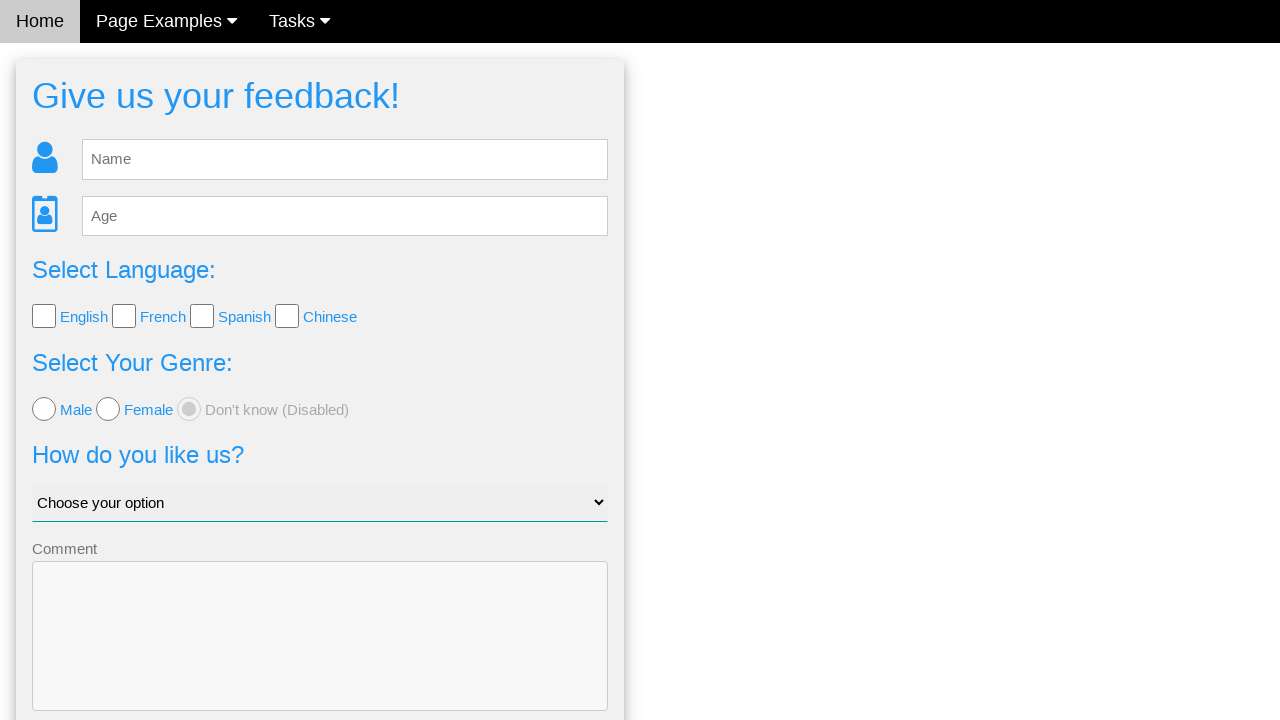

Cleared name input field in feedback form on #fb_name
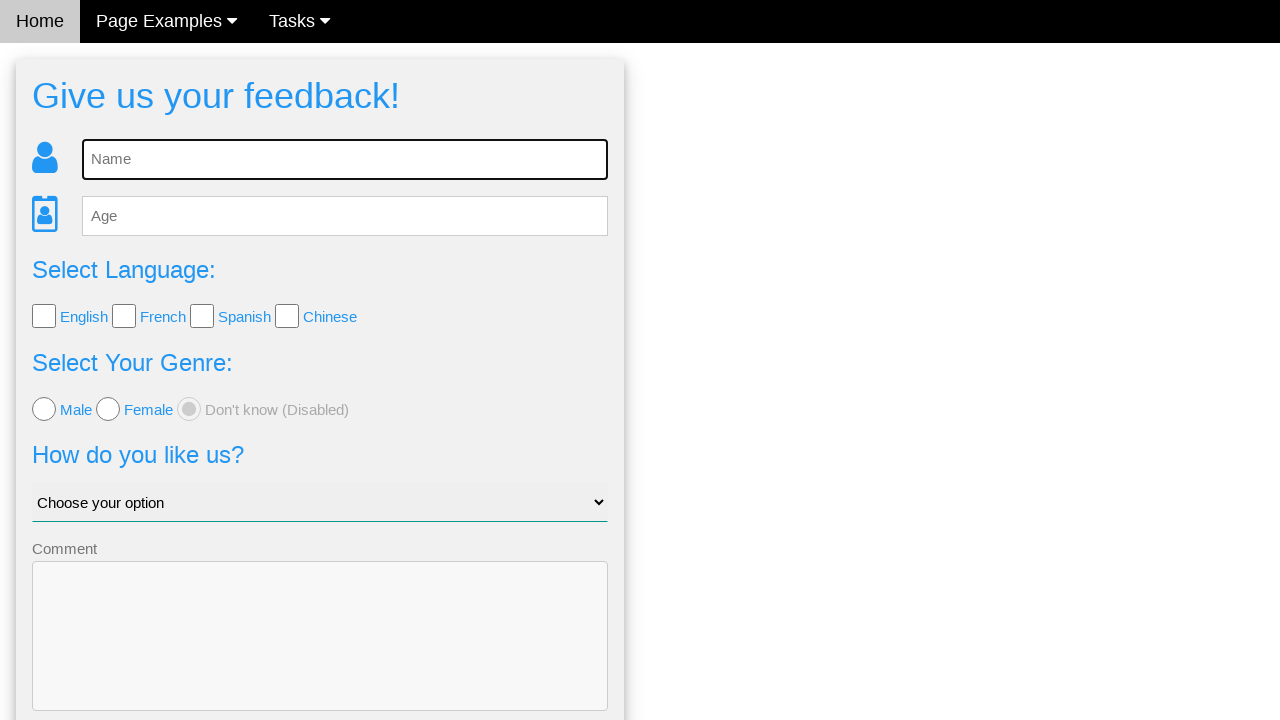

Entered 'Sarah Connor' in name field on #fb_name
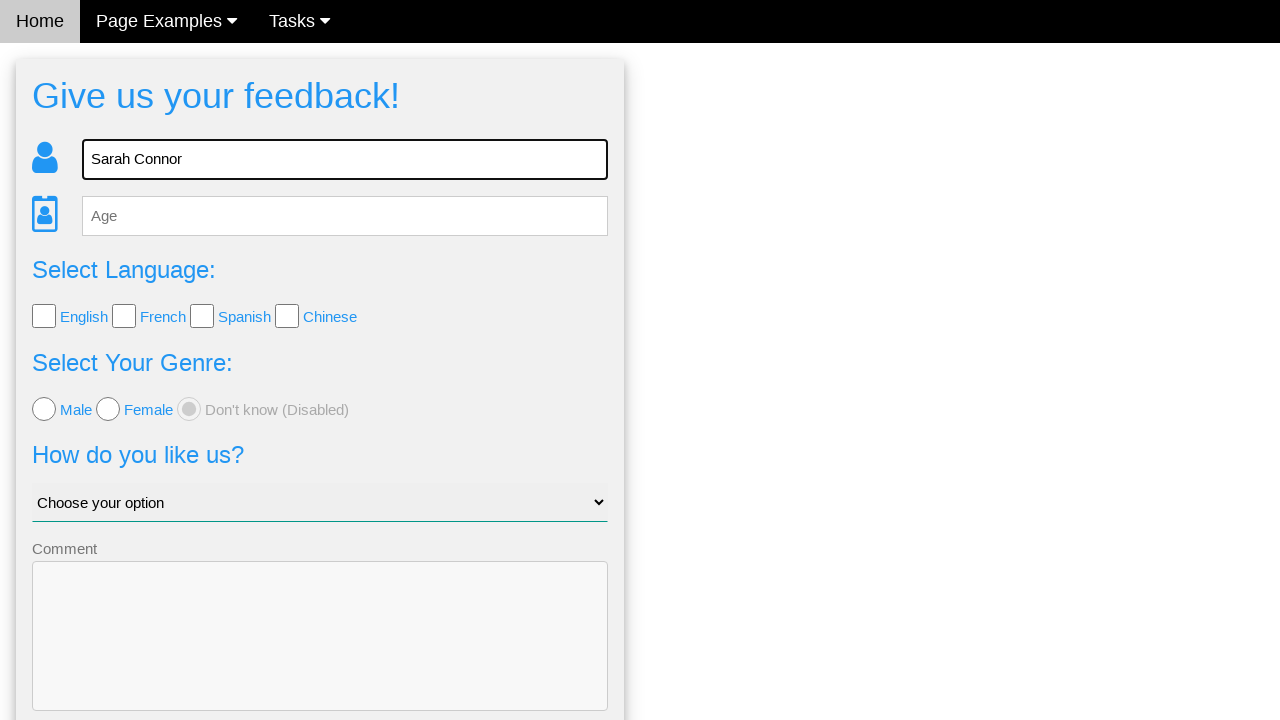

Cleared age input field in feedback form on #fb_age
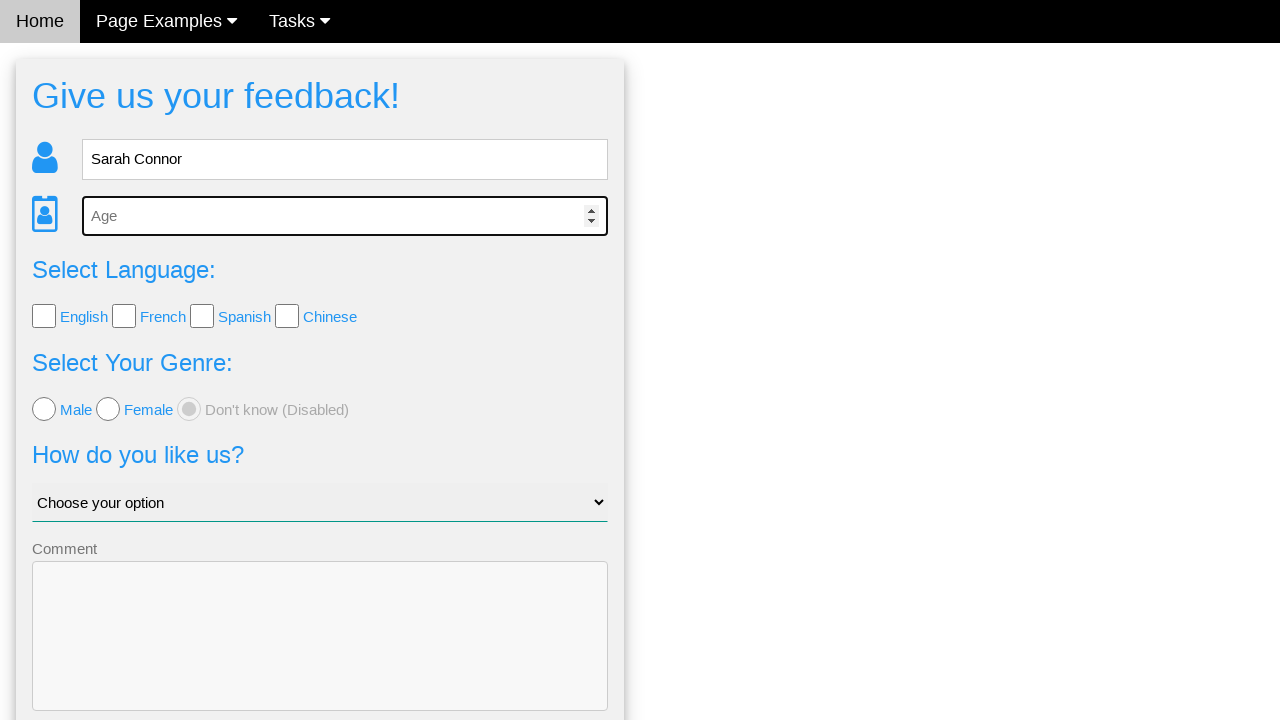

Entered '32' in age field on #fb_age
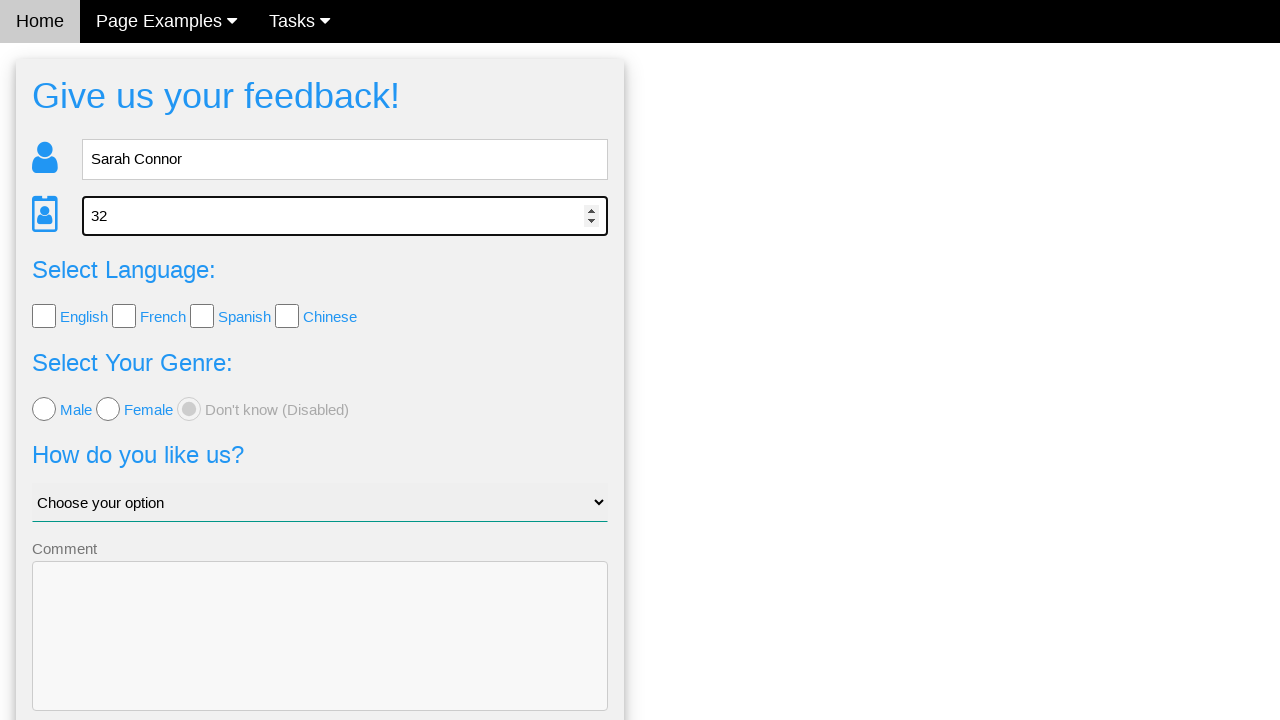

Clicked send feedback button at (320, 656) on .w3-btn-block
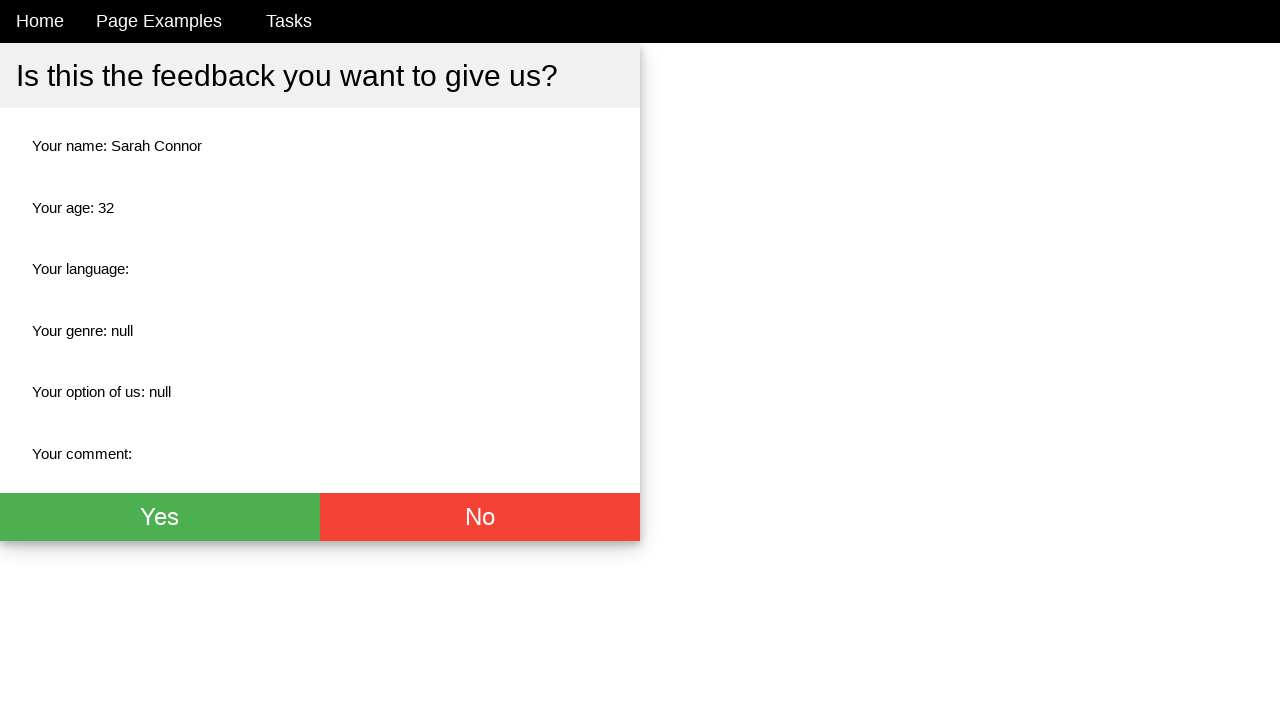

Confirmation page loaded with name element visible
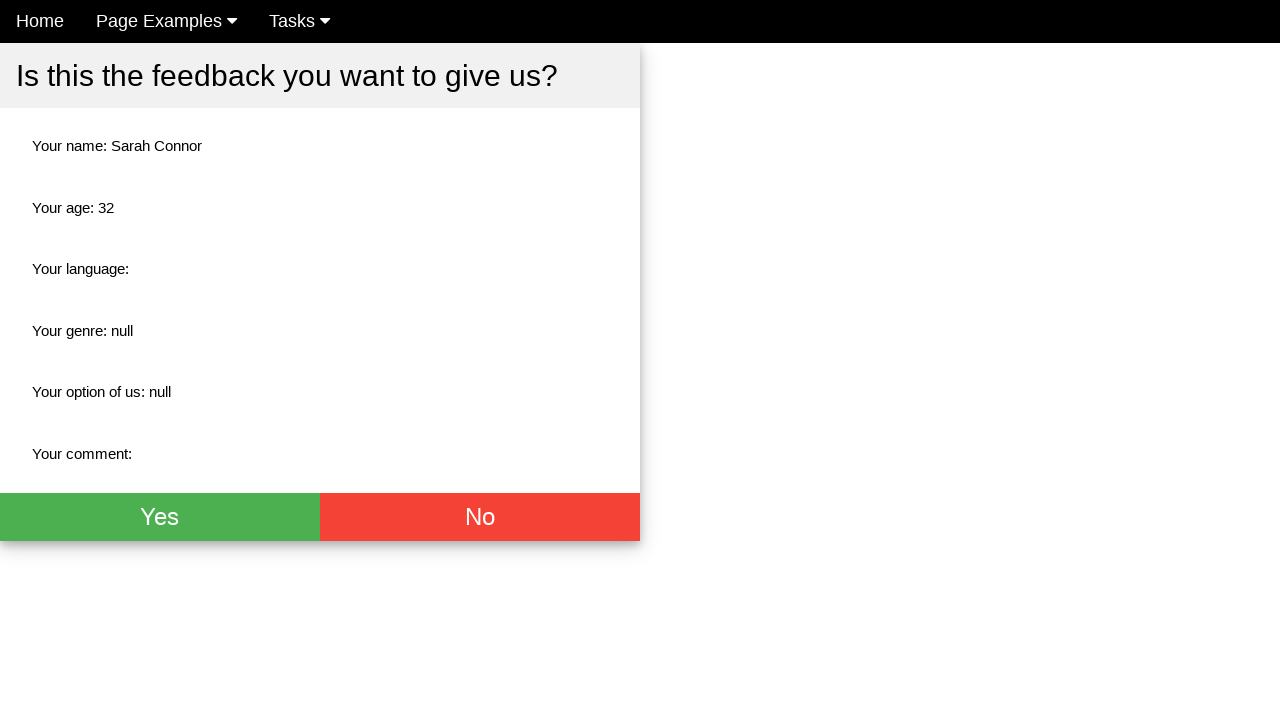

Verified that name 'Sarah Connor' is displayed on confirmation page
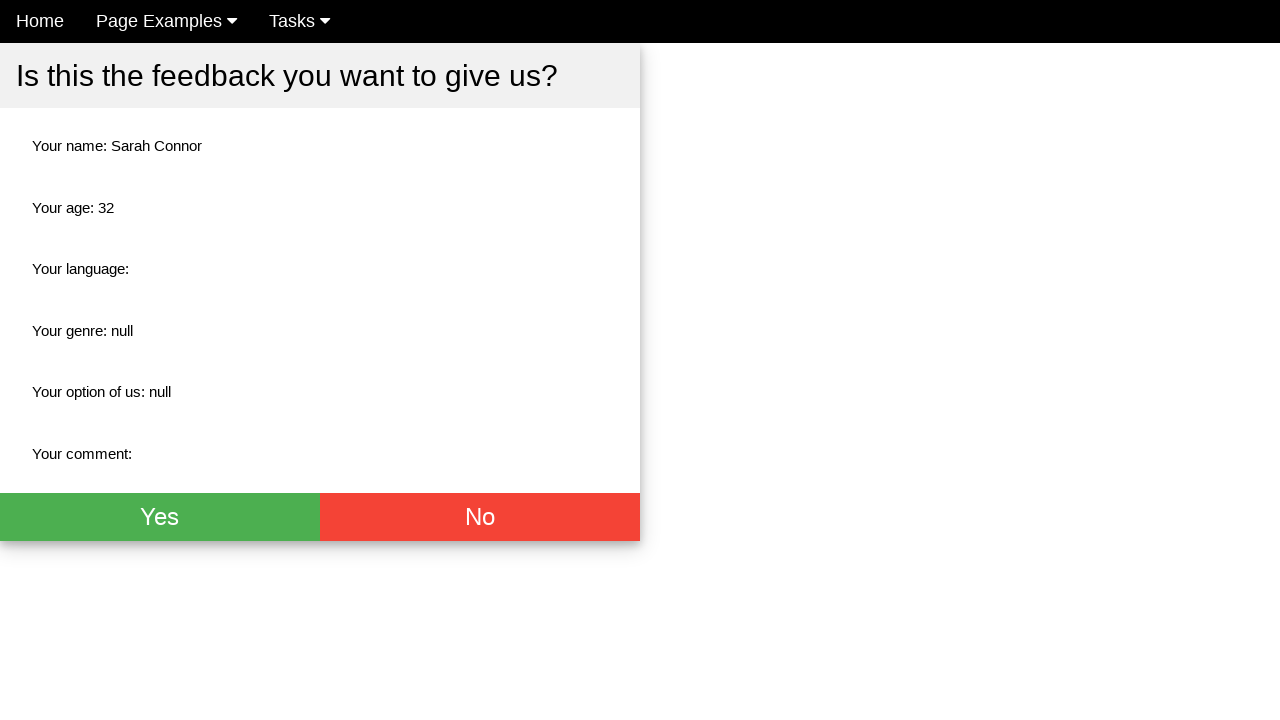

Verified that age '32' is displayed on confirmation page
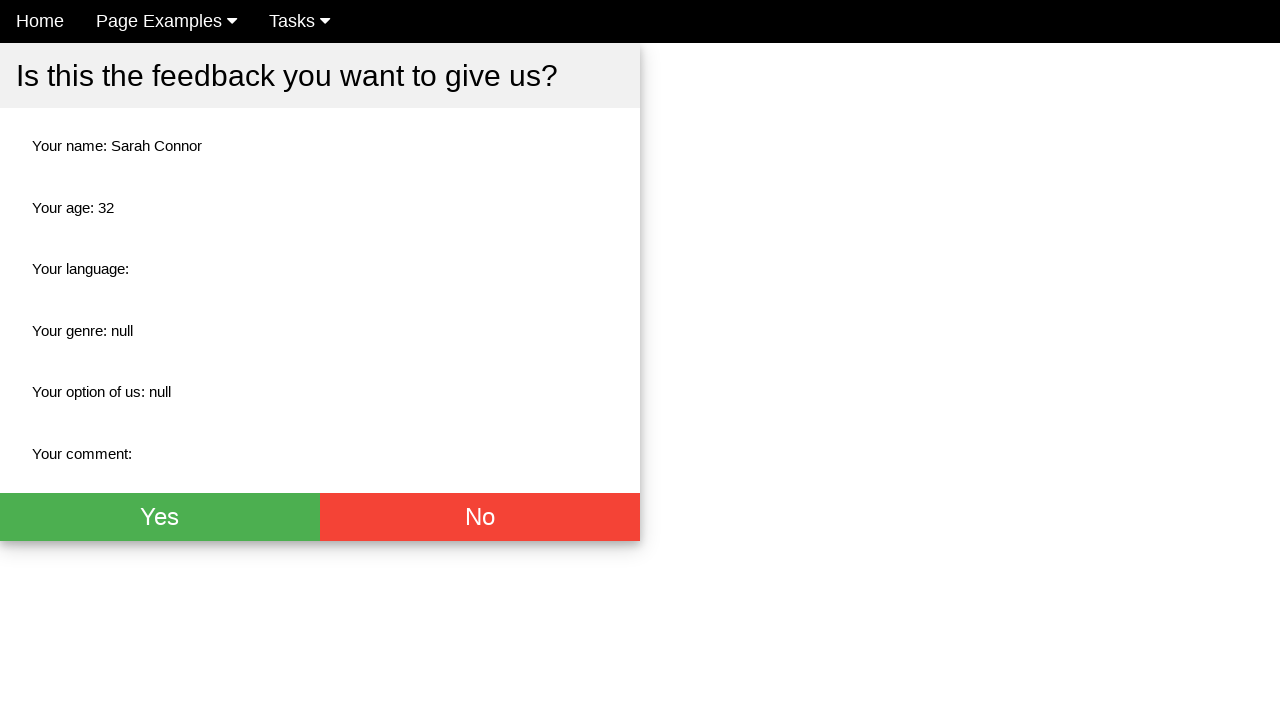

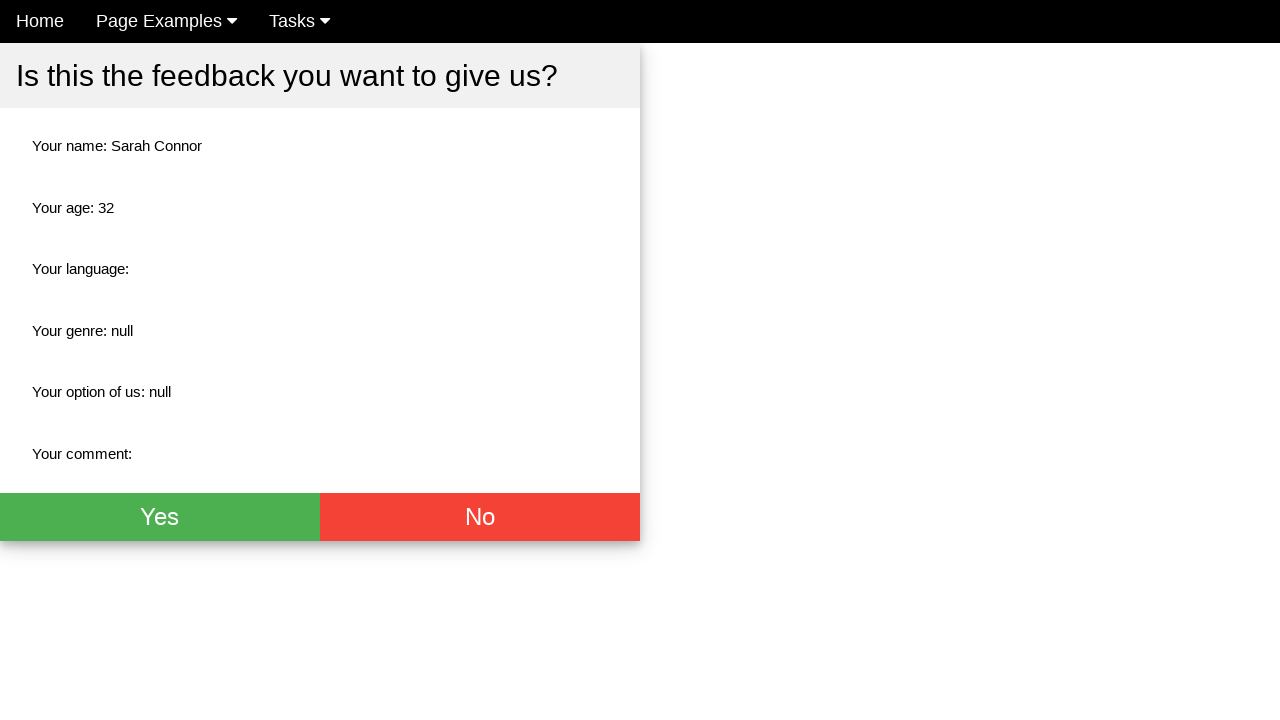